Navigates to a training support website, clicks on the "About Us" link, and verifies the page transition

Starting URL: https://training-support.net

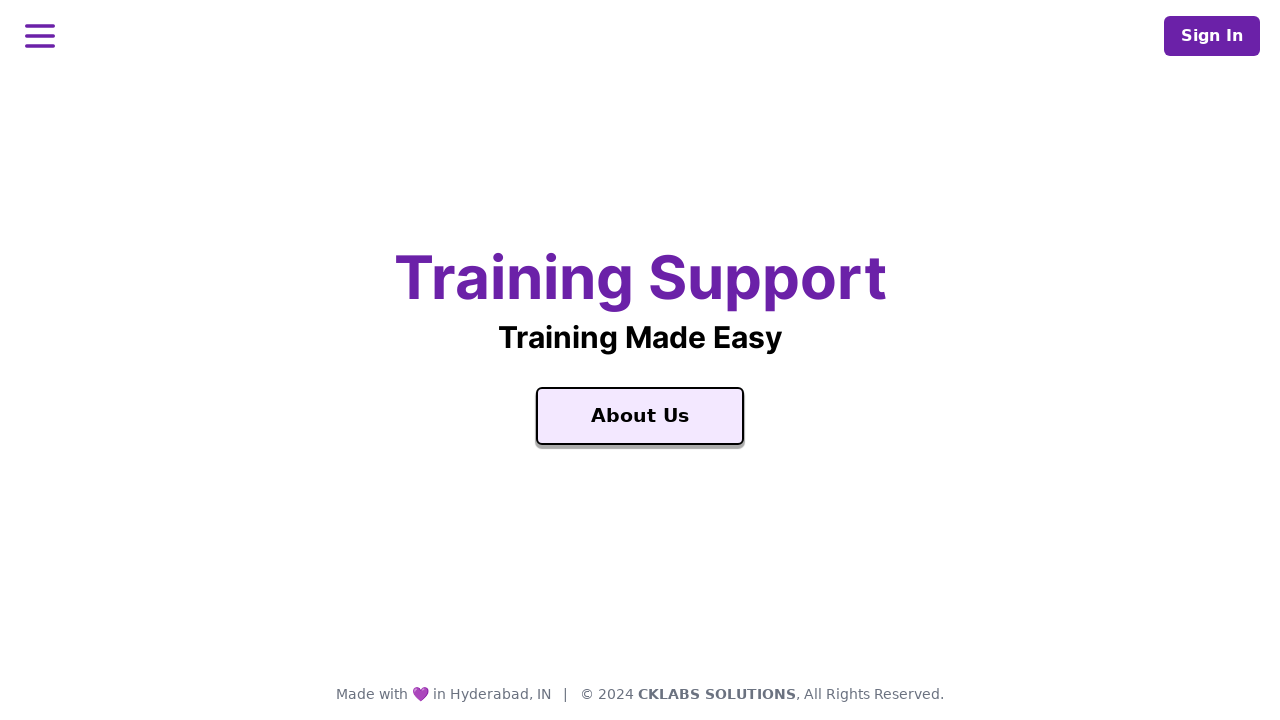

Clicked on the 'About Us' link at (640, 416) on xpath=//a[contains(text(), 'About Us')]
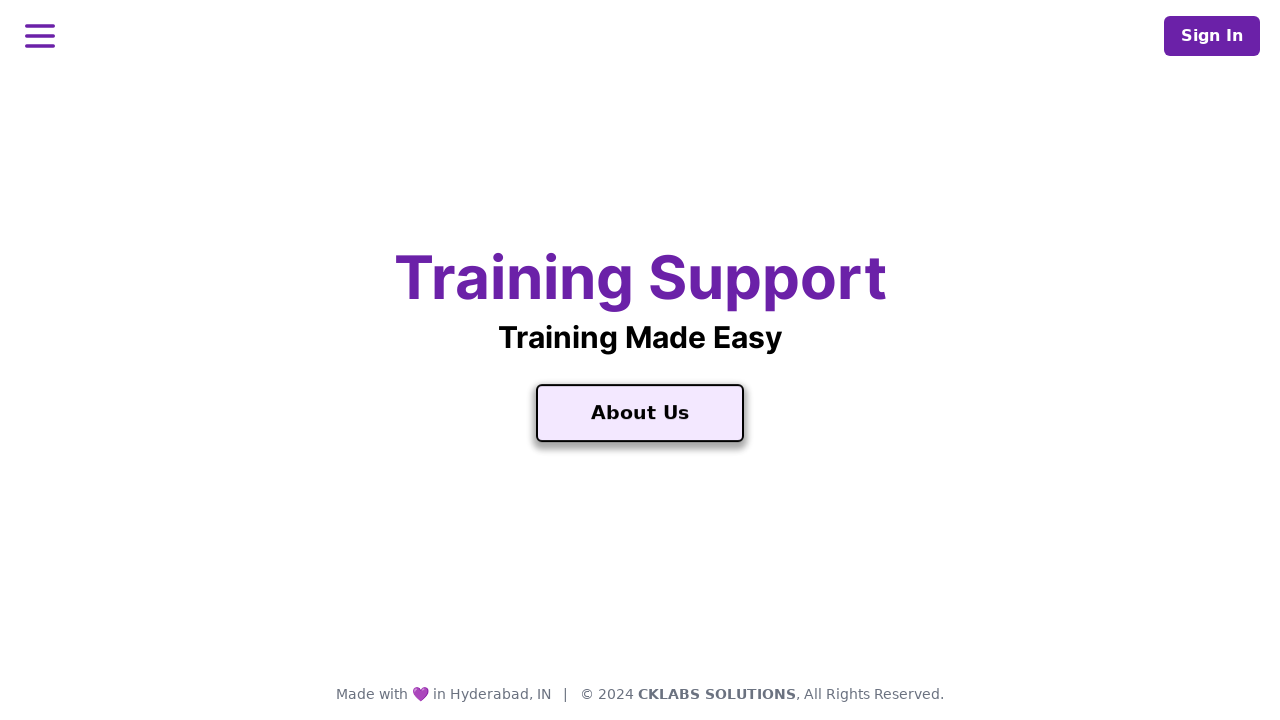

Page navigation completed and network became idle
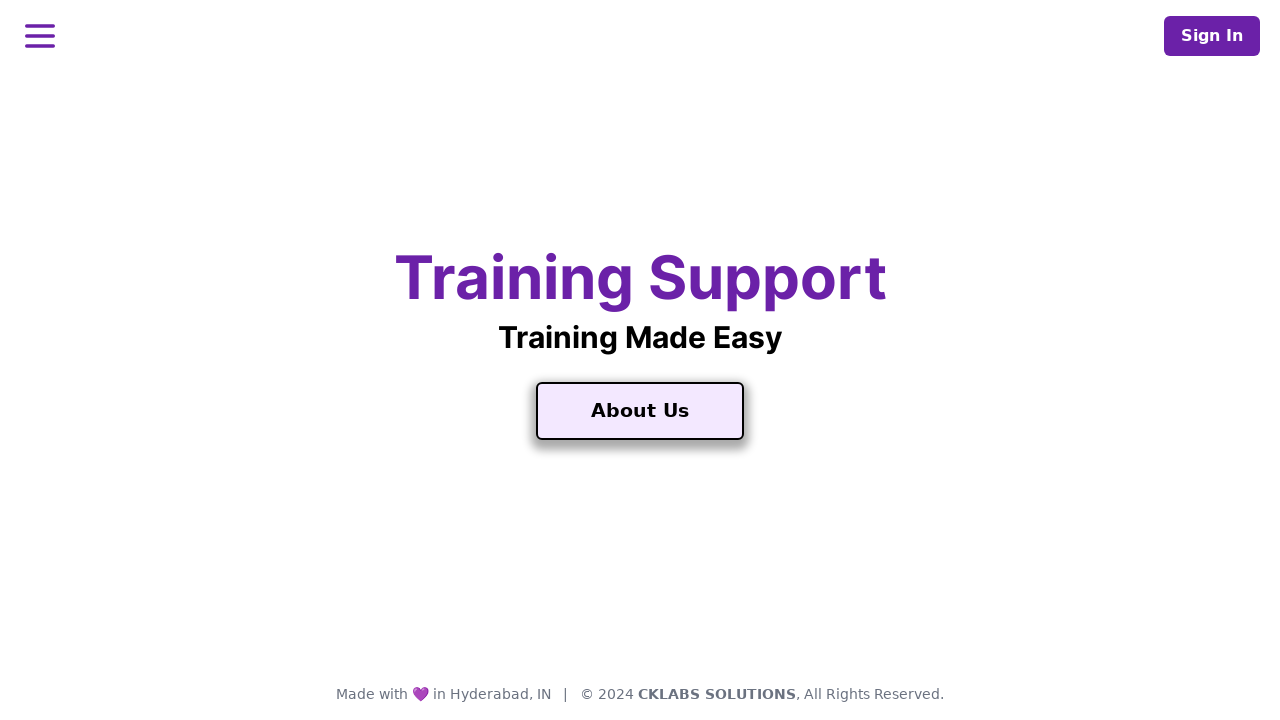

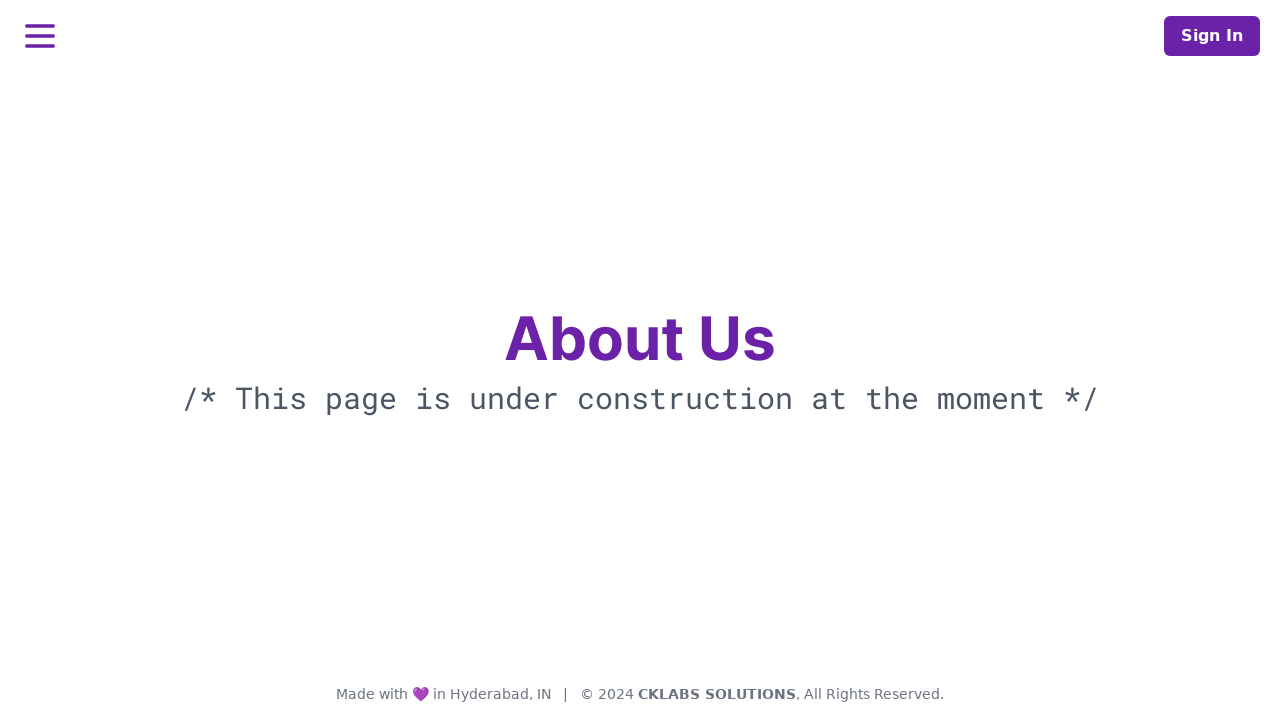